Navigates to the Selenium website and clicks on the Downloads link

Starting URL: https://www.selenium.dev/

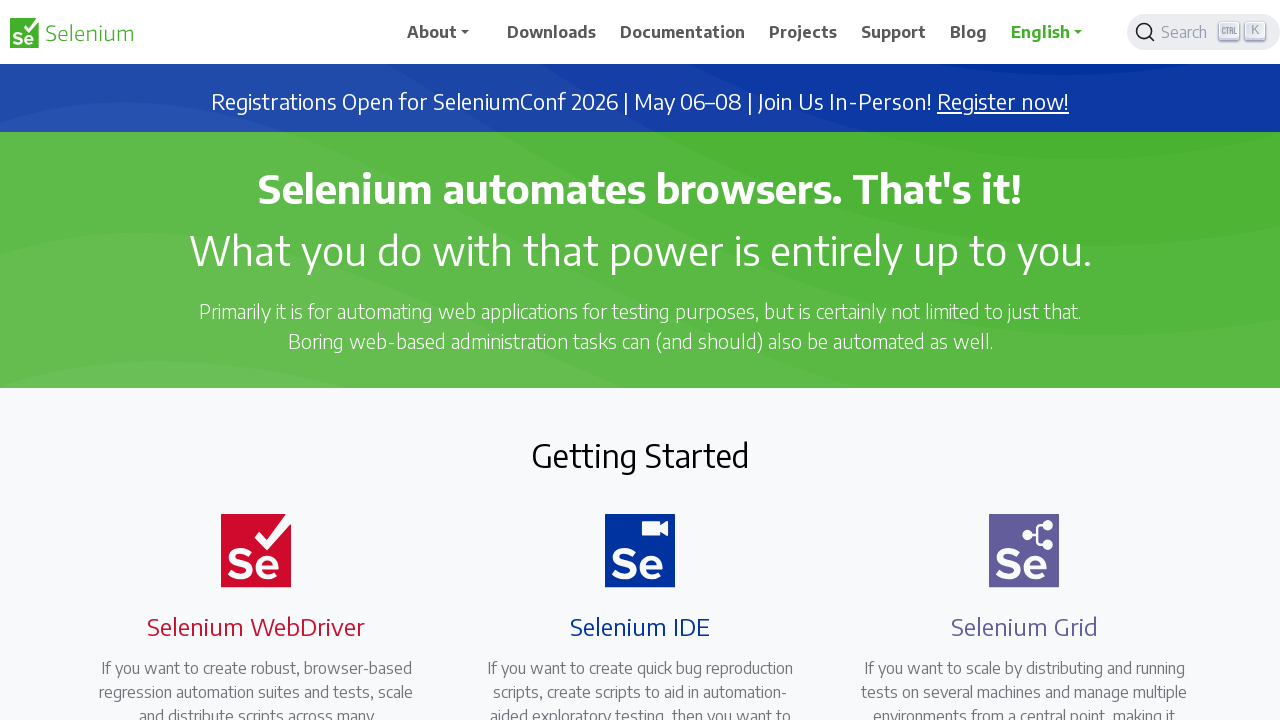

Navigated to Selenium website at https://www.selenium.dev/
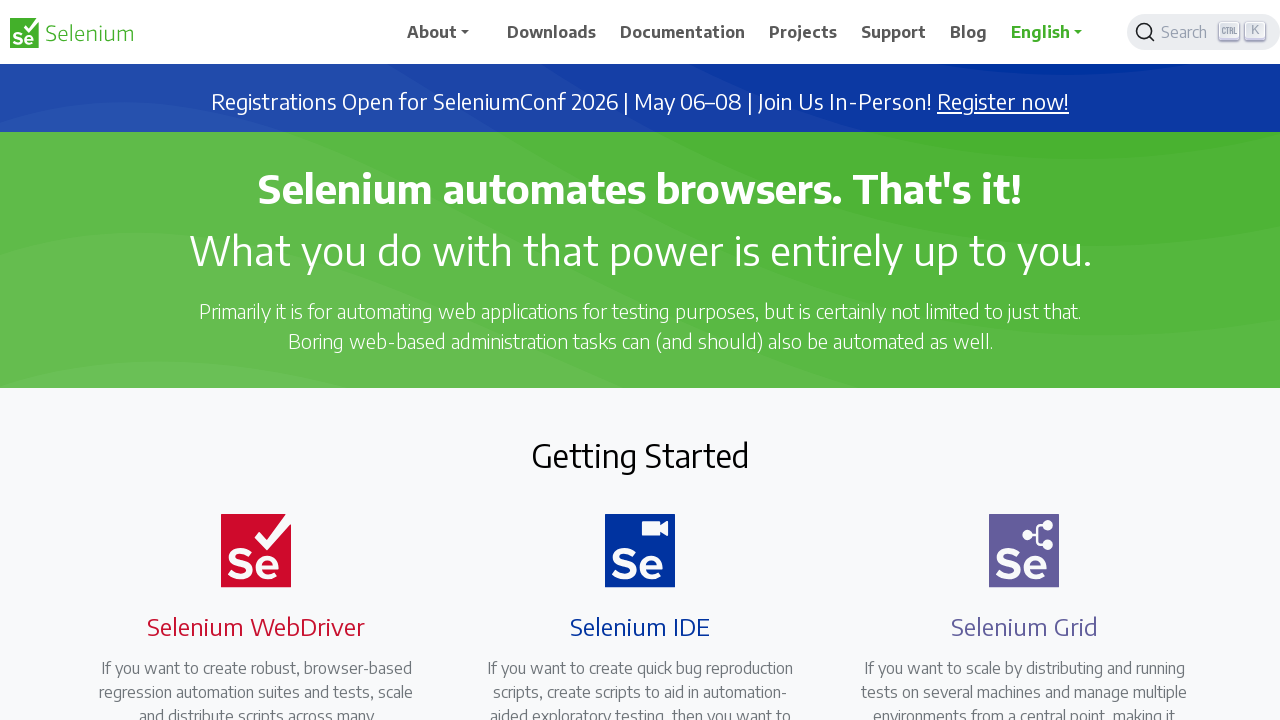

Clicked on the Downloads link at (552, 32) on a[href='/downloads']
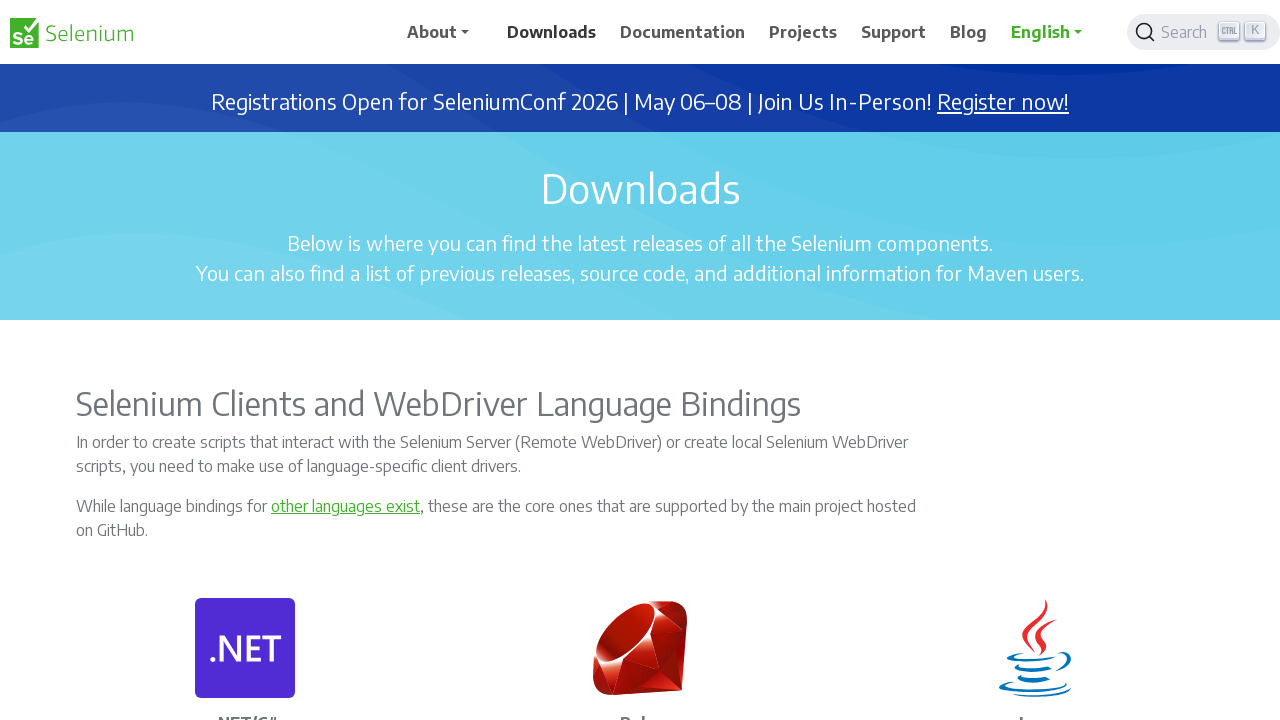

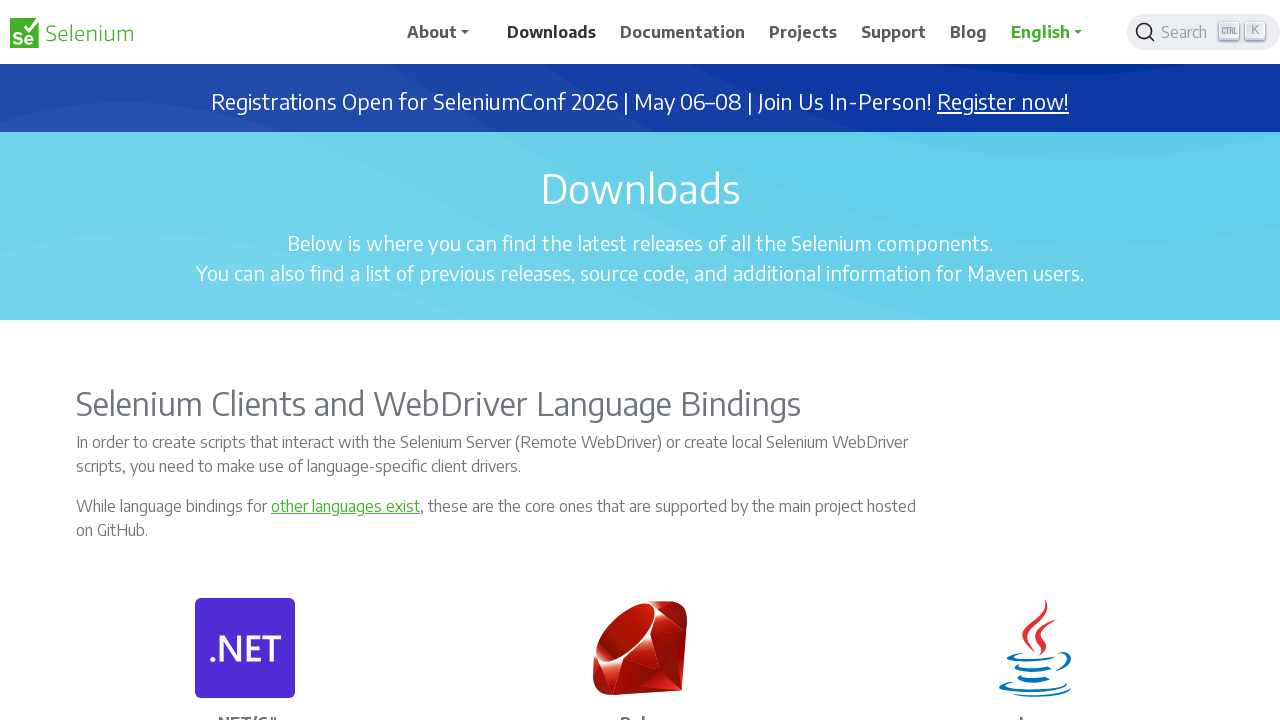